Tests data persistence by adding items, marking one complete, and reloading the page.

Starting URL: https://demo.playwright.dev/todomvc

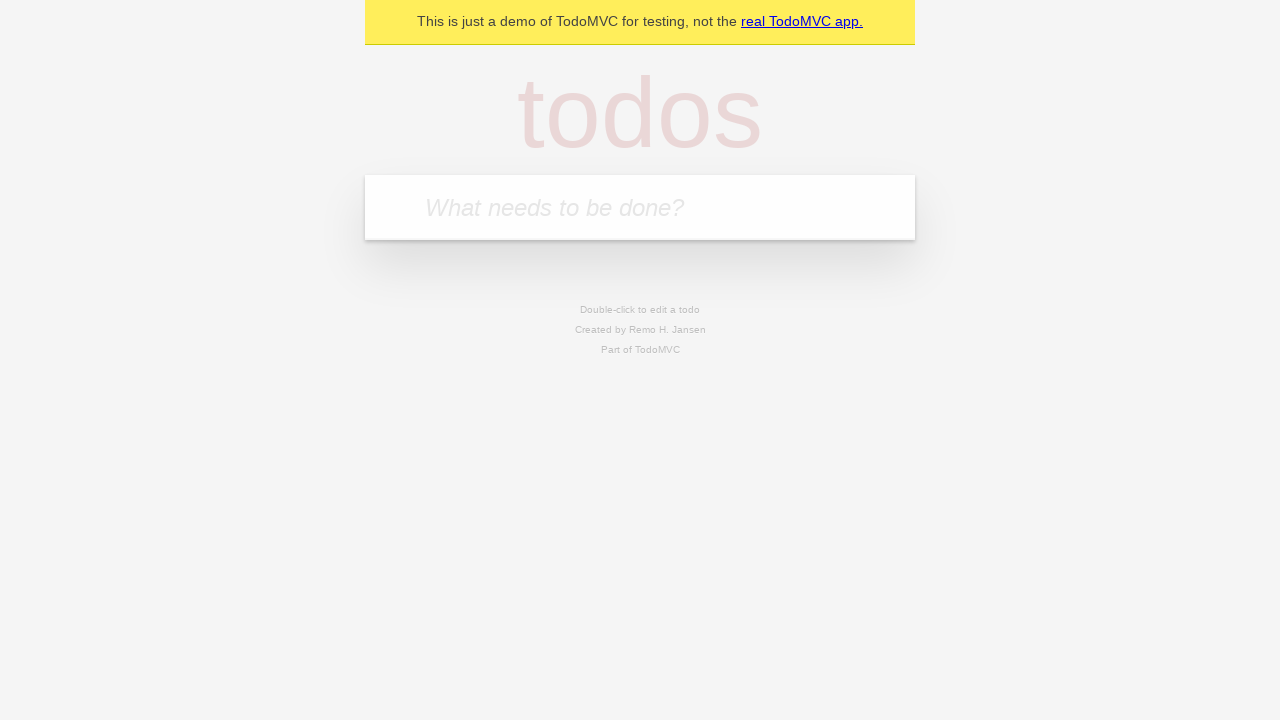

Located the 'What needs to be done?' input field
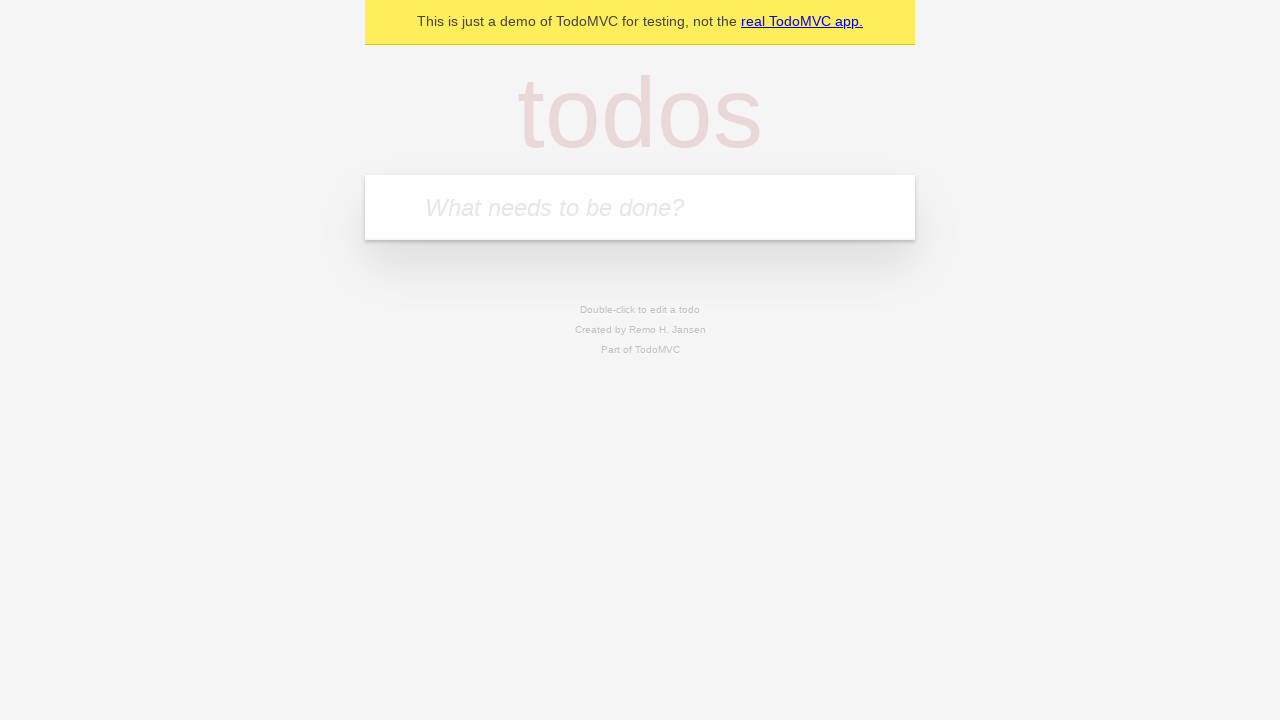

Filled input field with 'buy some cheese' on internal:attr=[placeholder="What needs to be done?"i]
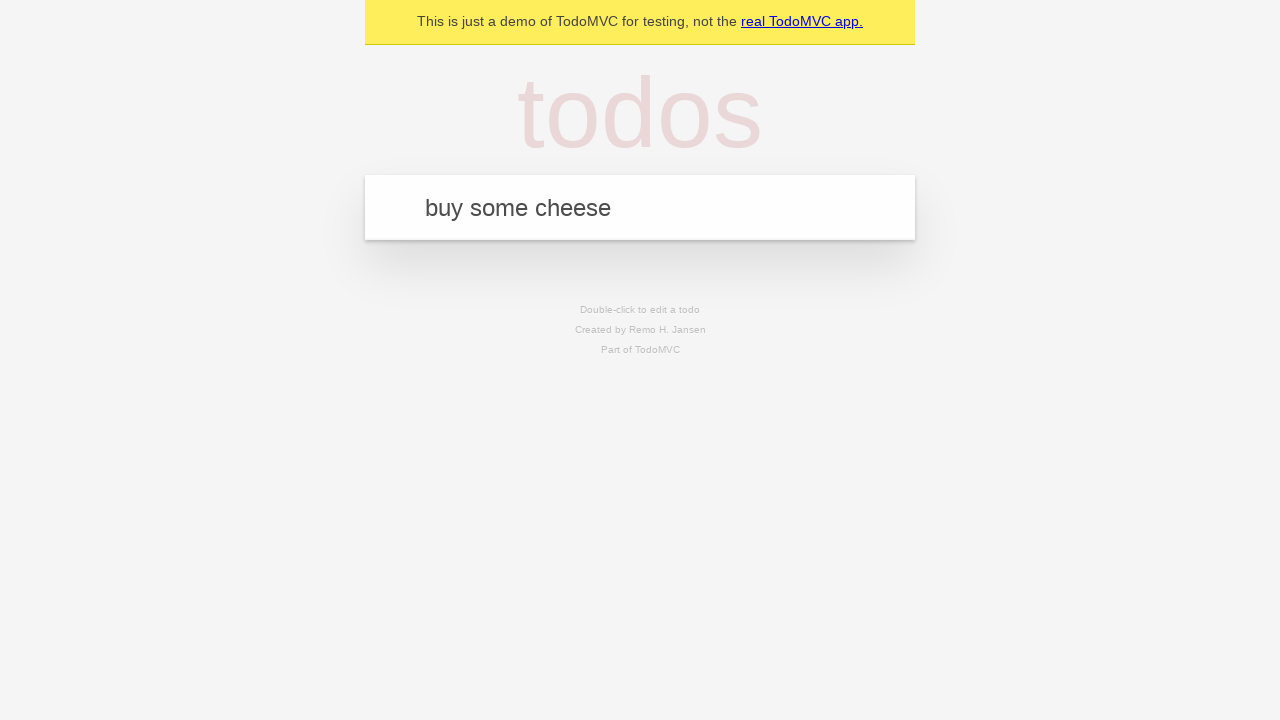

Pressed Enter to create first todo item on internal:attr=[placeholder="What needs to be done?"i]
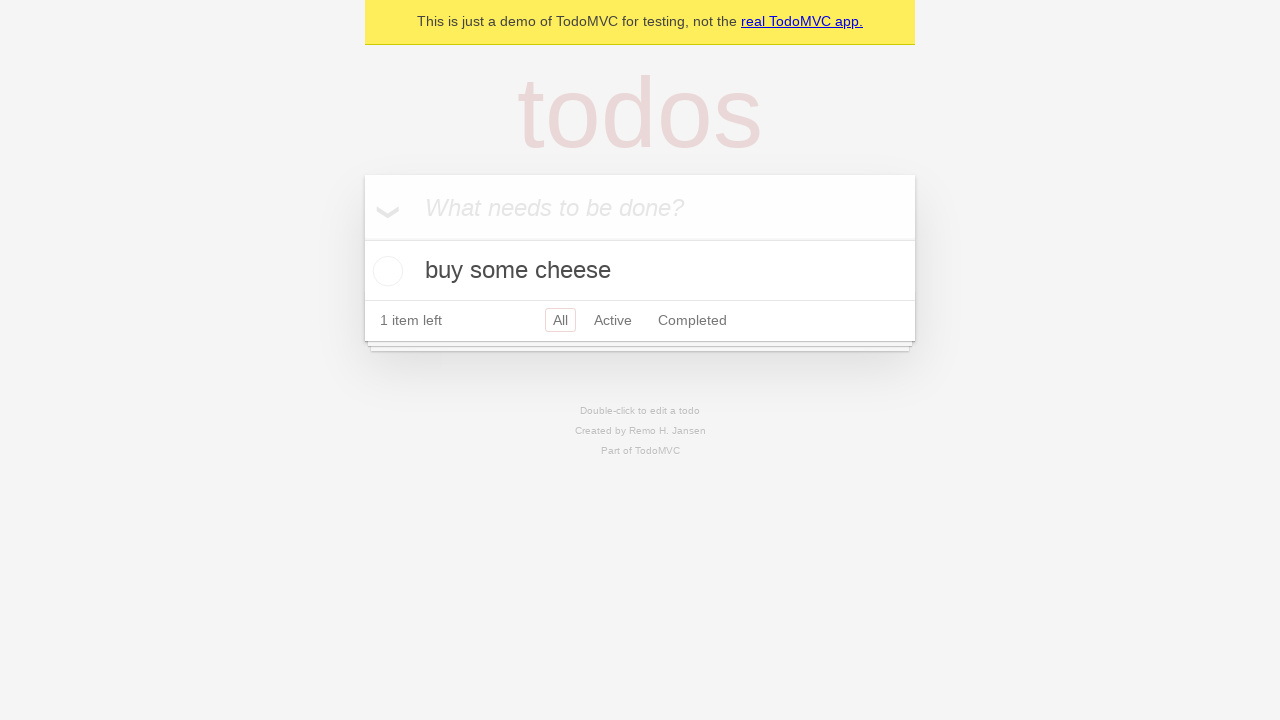

Filled input field with 'feed the cat' on internal:attr=[placeholder="What needs to be done?"i]
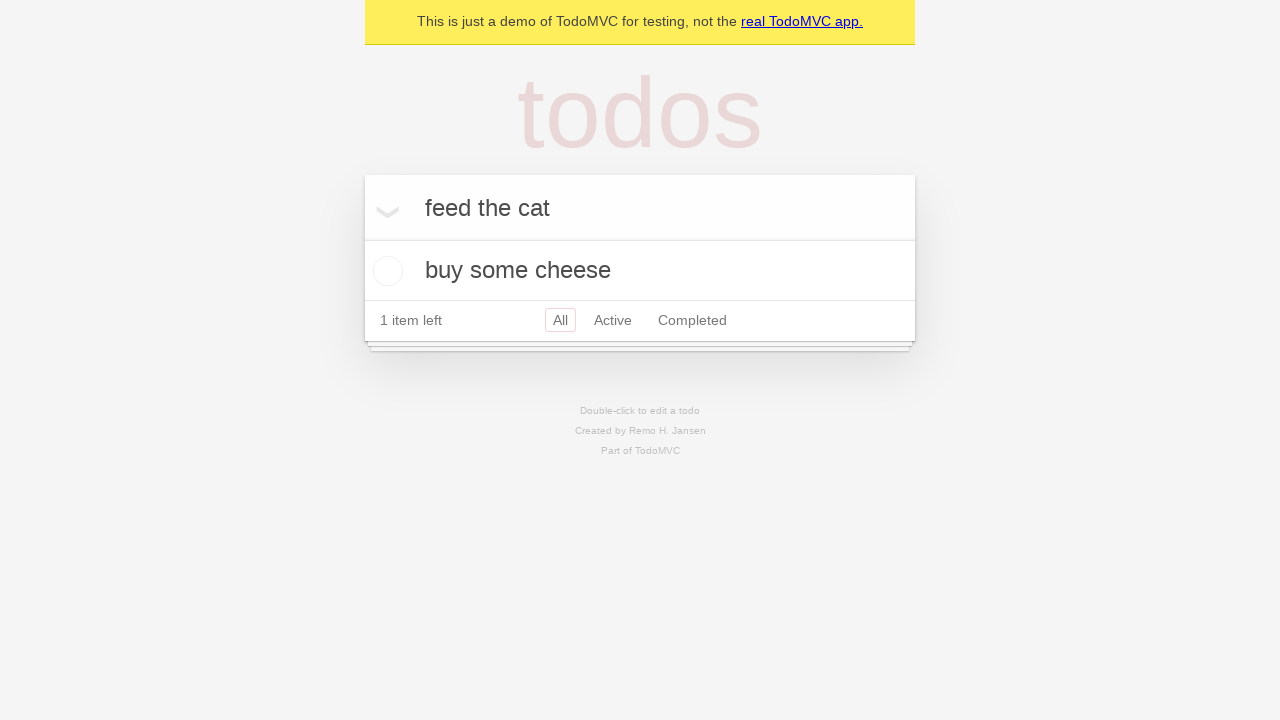

Pressed Enter to create second todo item on internal:attr=[placeholder="What needs to be done?"i]
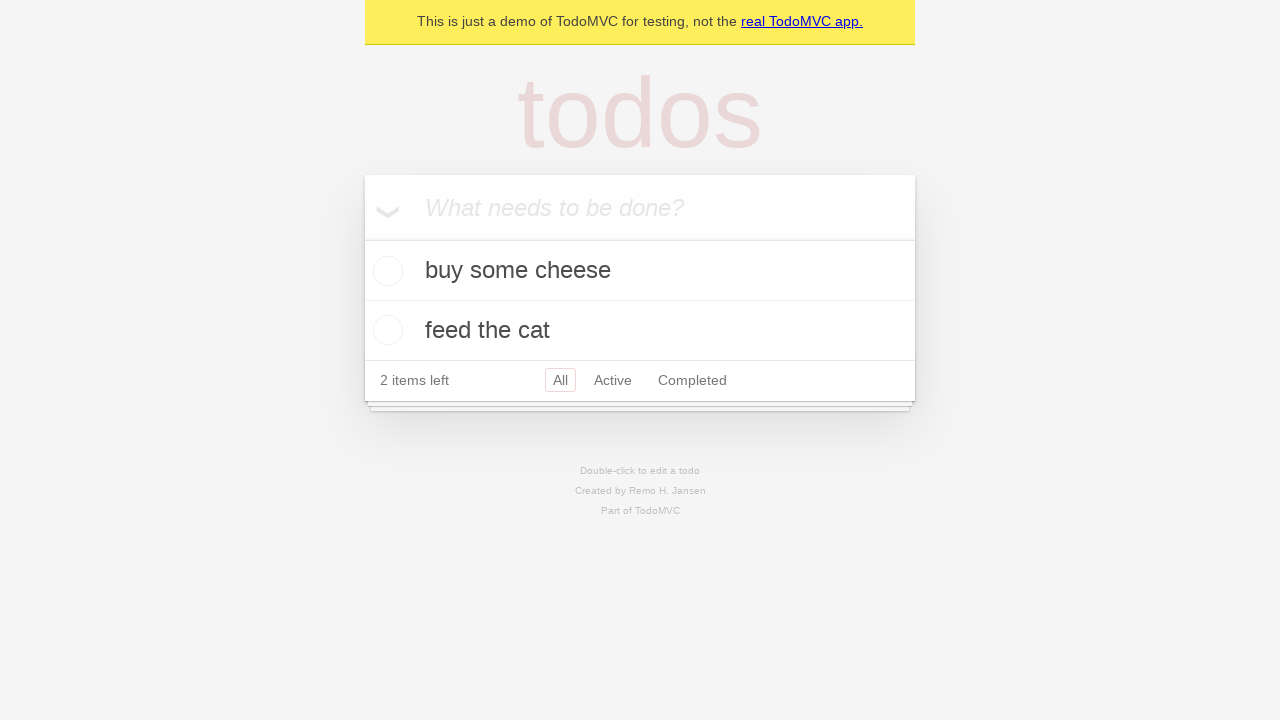

Waited for second todo item label to appear
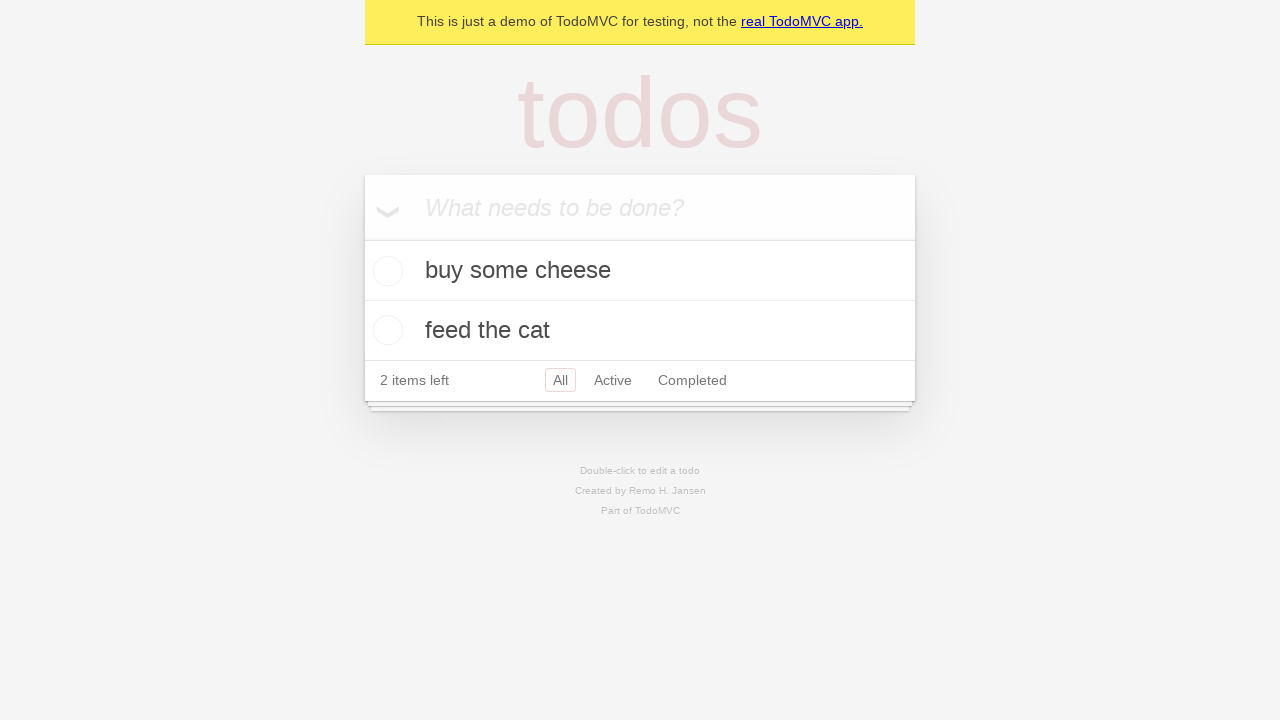

Located all todo items by test id
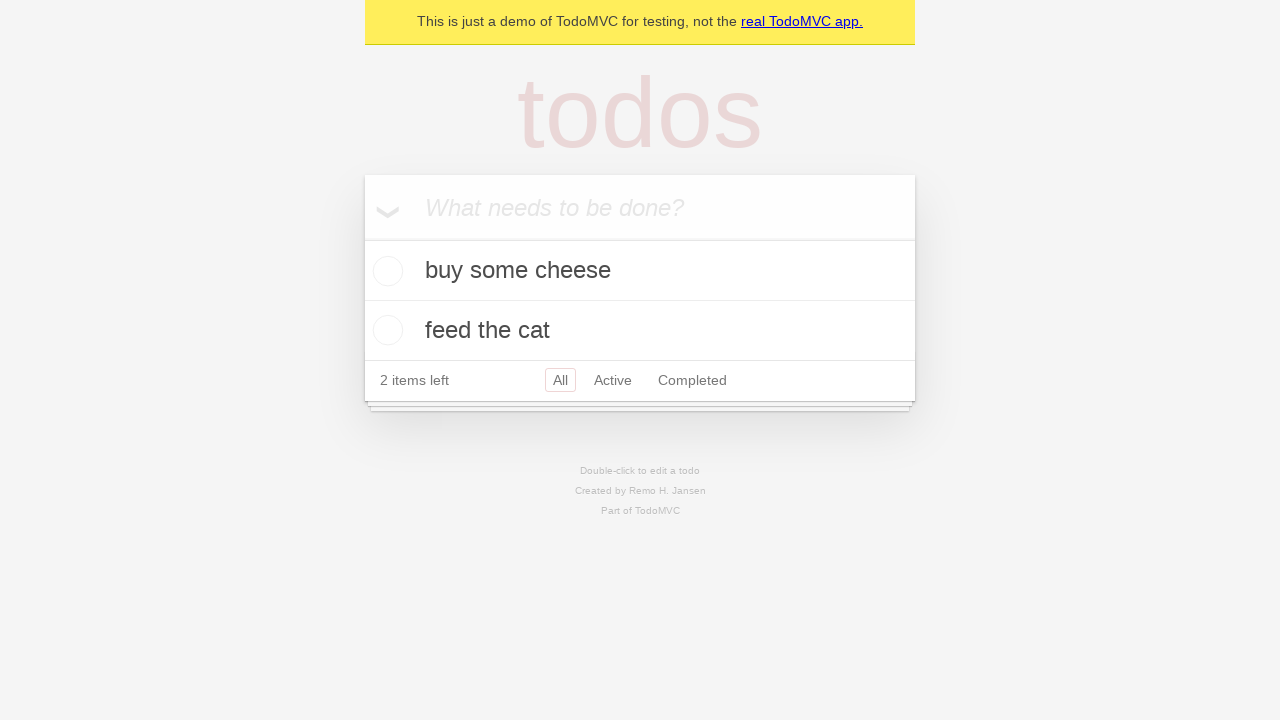

Checked the checkbox for the first todo item at (385, 271) on internal:testid=[data-testid="todo-item"s] >> nth=0 >> internal:role=checkbox
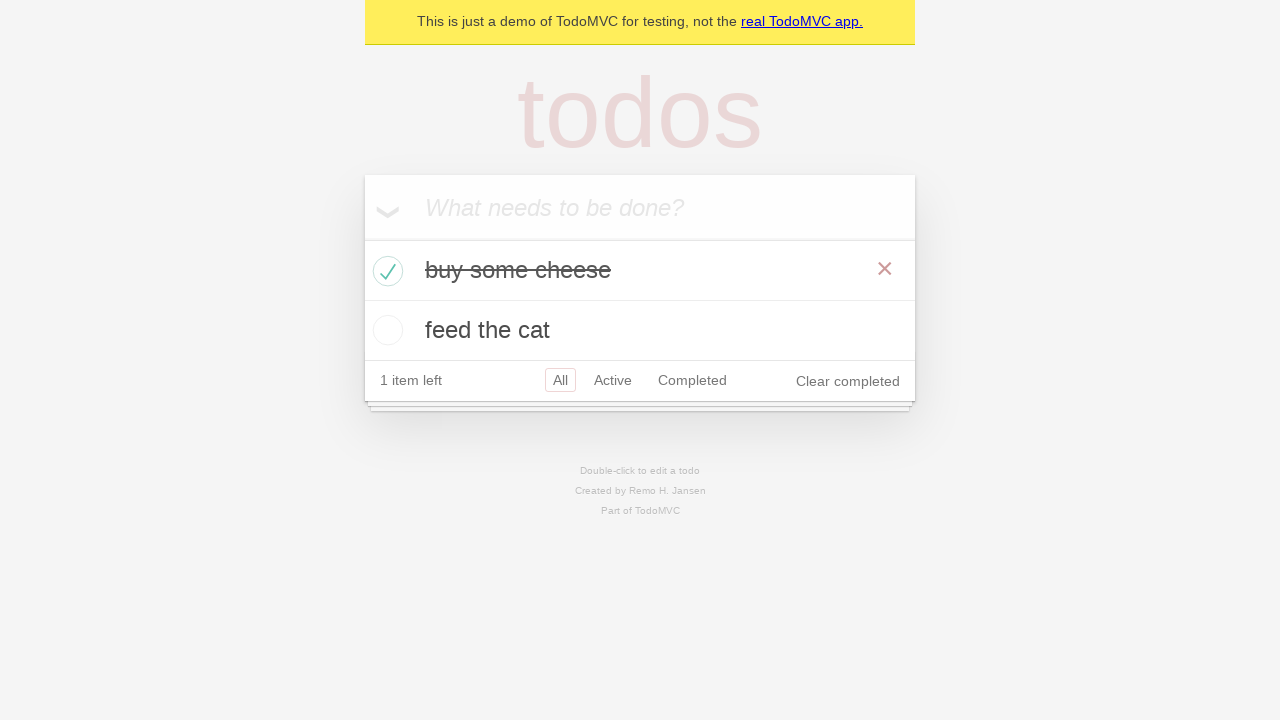

Reloaded the page to test data persistence
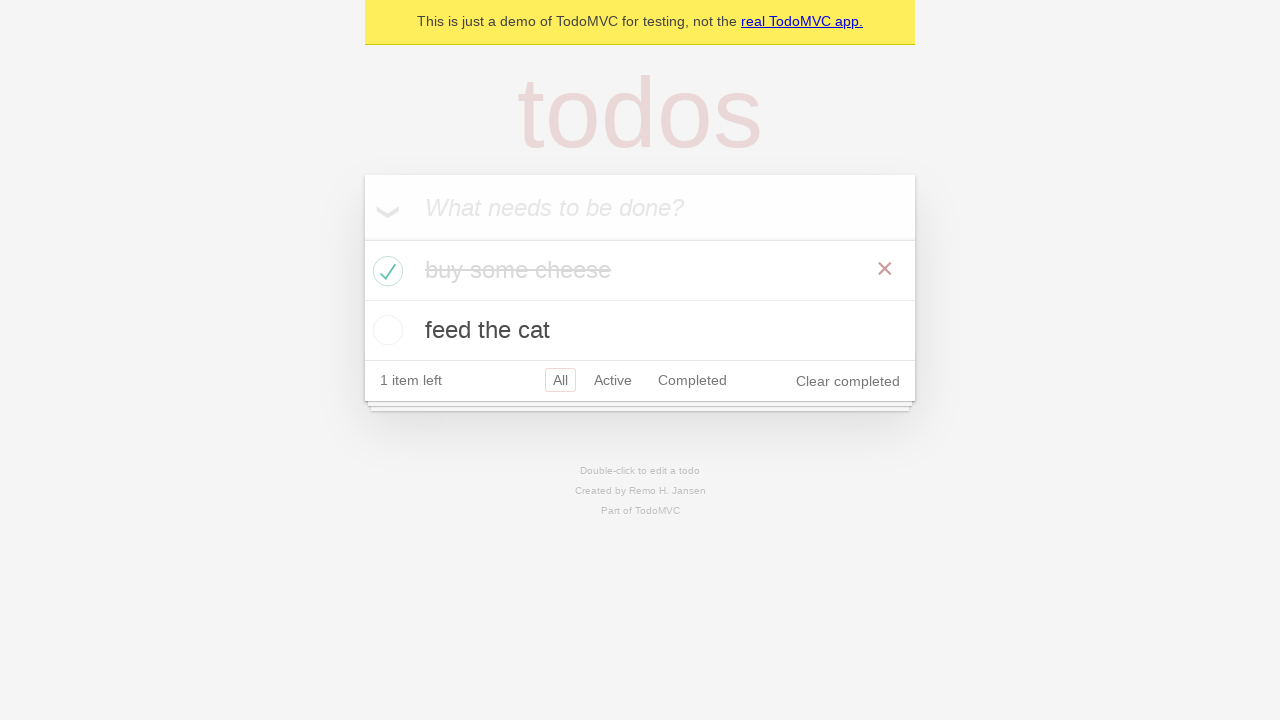

Waited for todo items to load after page reload
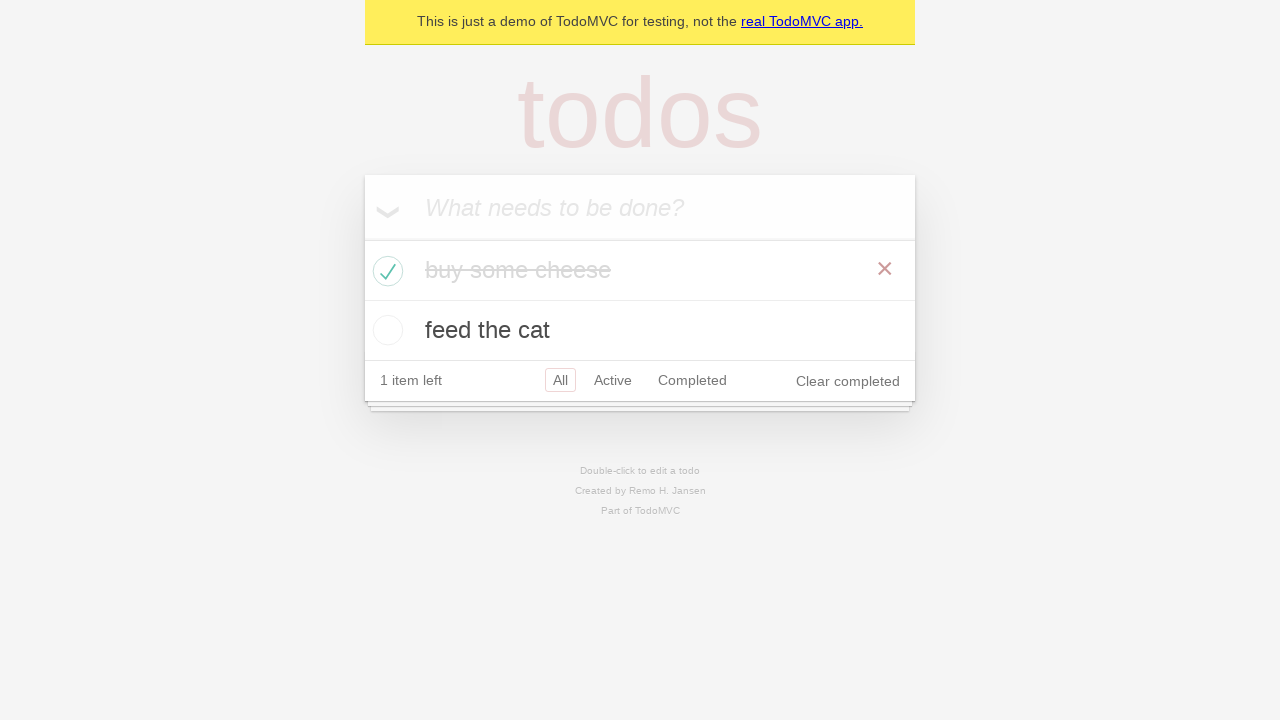

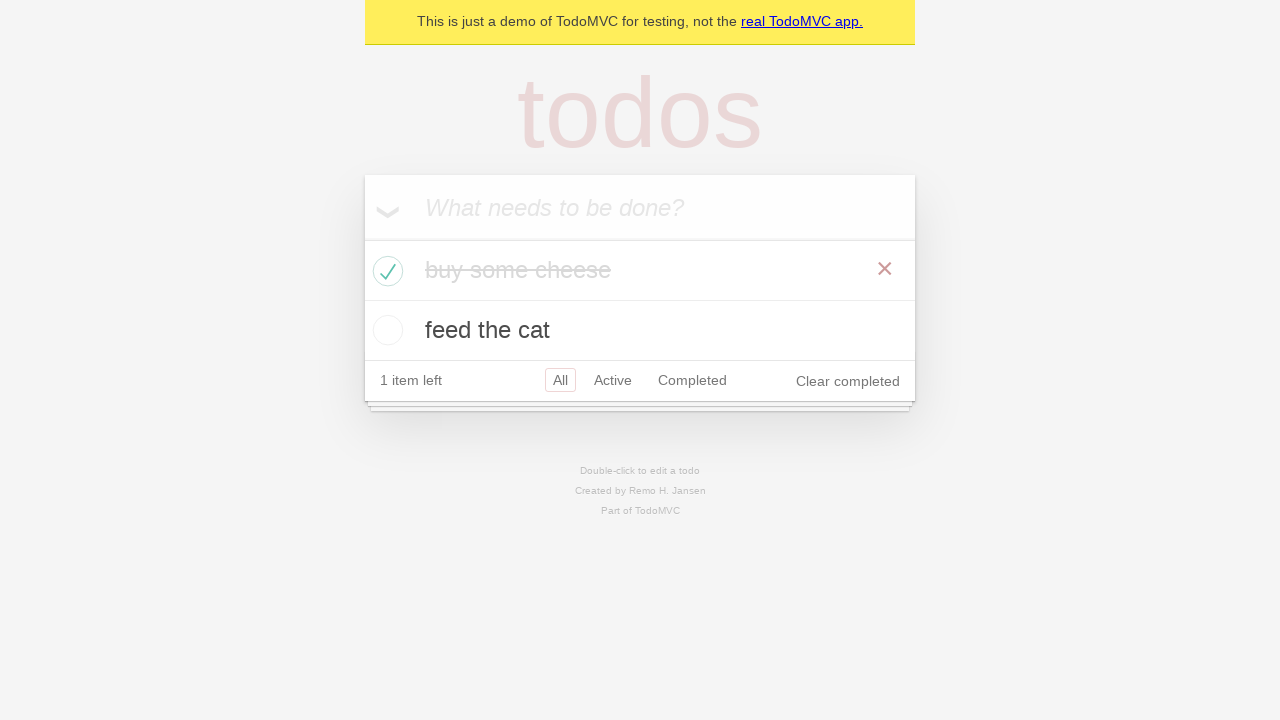